Tests handling of JavaScript alerts by triggering alert and confirm dialogs, reading their text, and accepting or dismissing them

Starting URL: https://rahulshettyacademy.com/AutomationPractice/

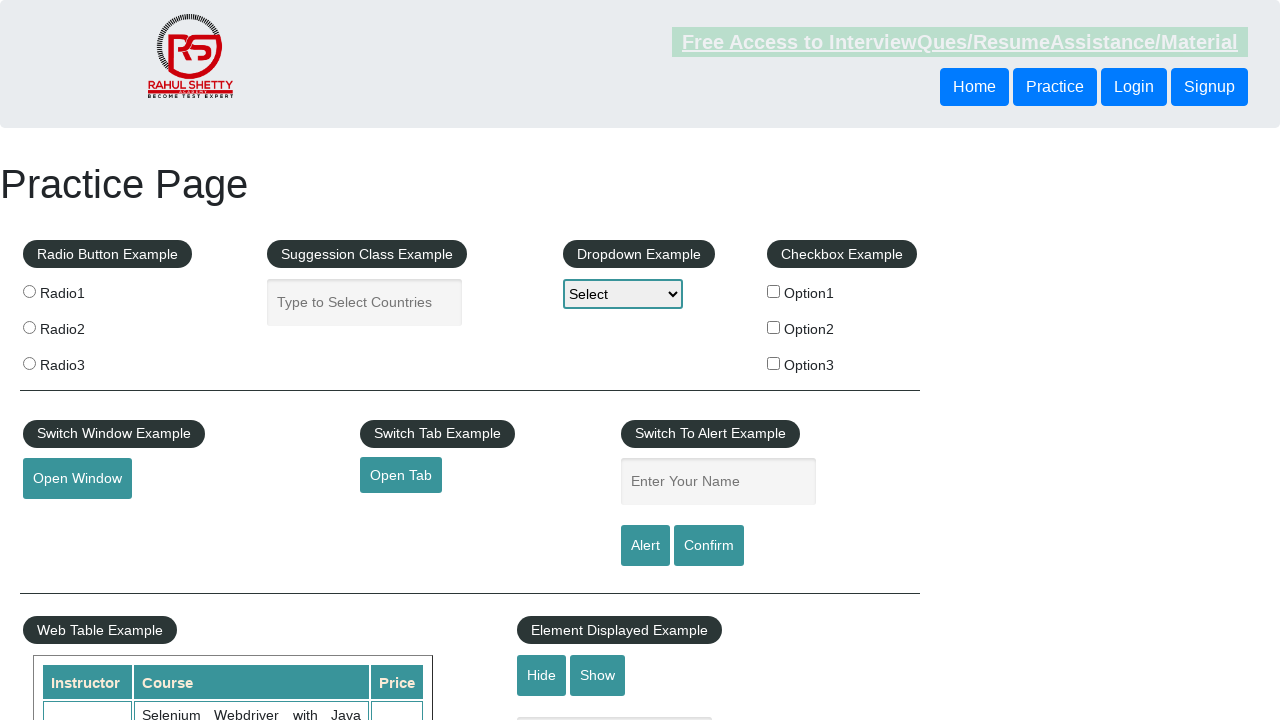

Filled name field with 'Neeha' on #name
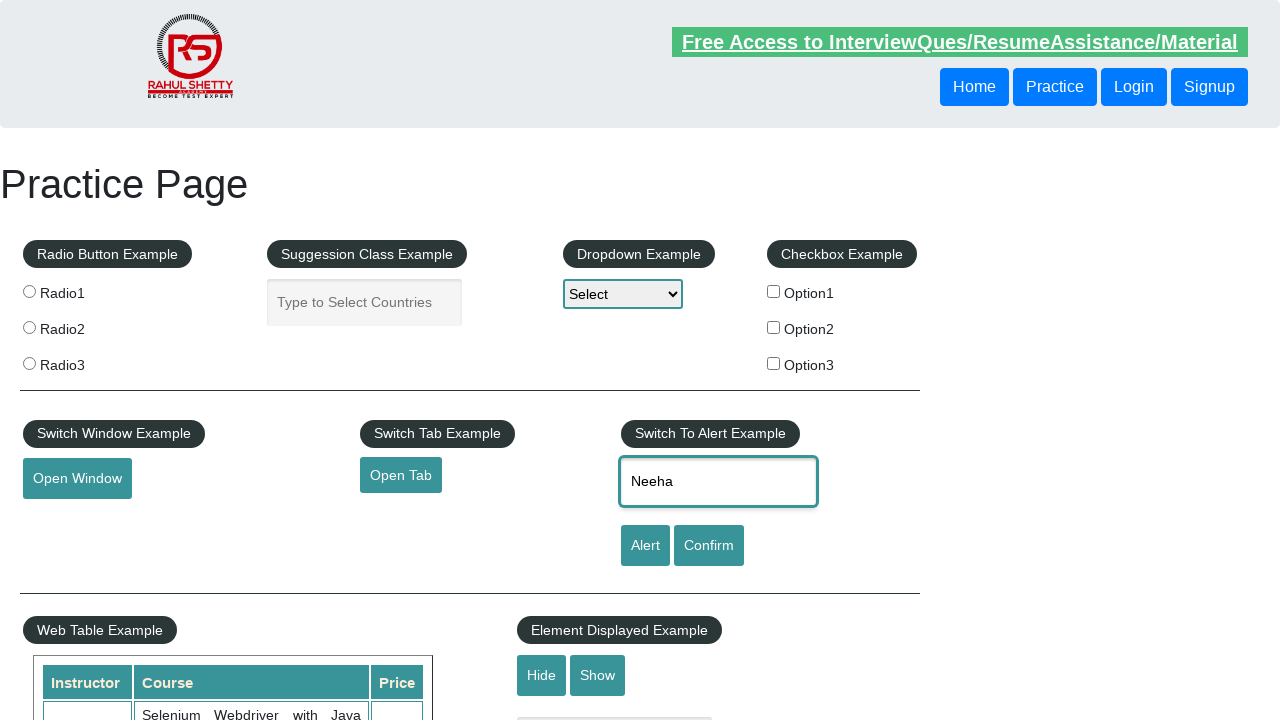

Clicked alert button to trigger alert dialog at (645, 546) on #alertbtn
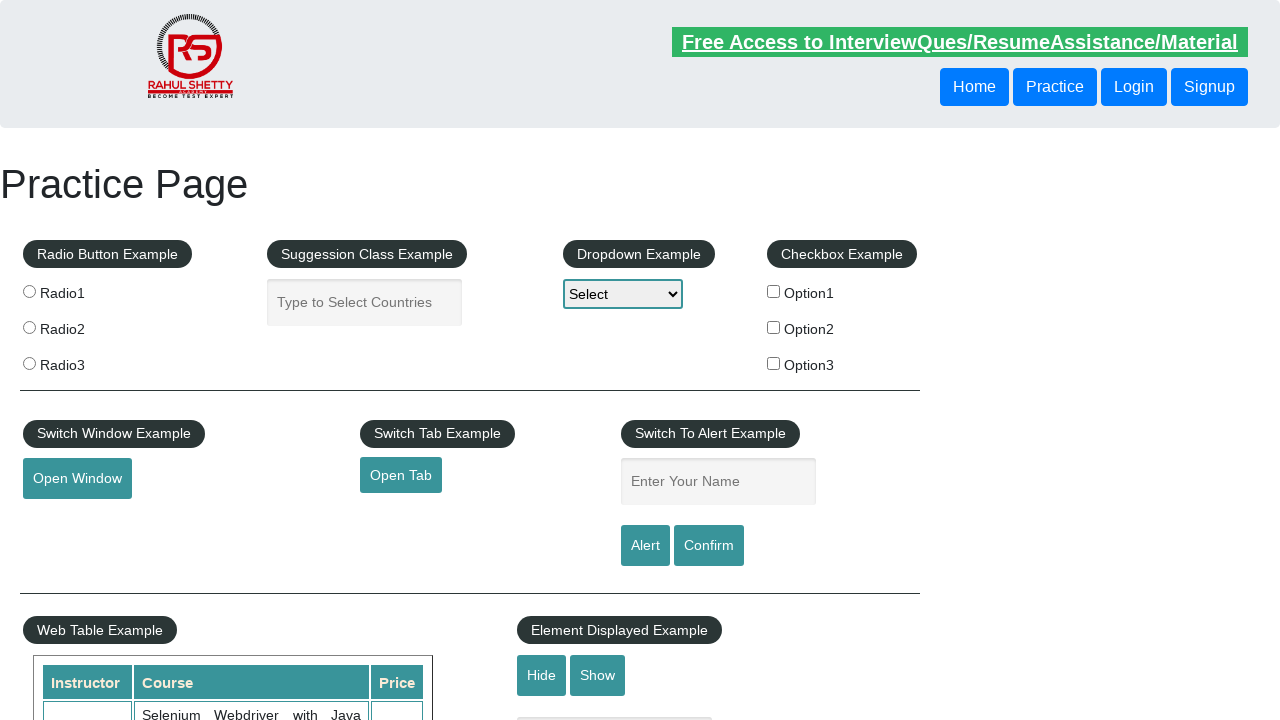

Alert dialog handler registered to accept alerts
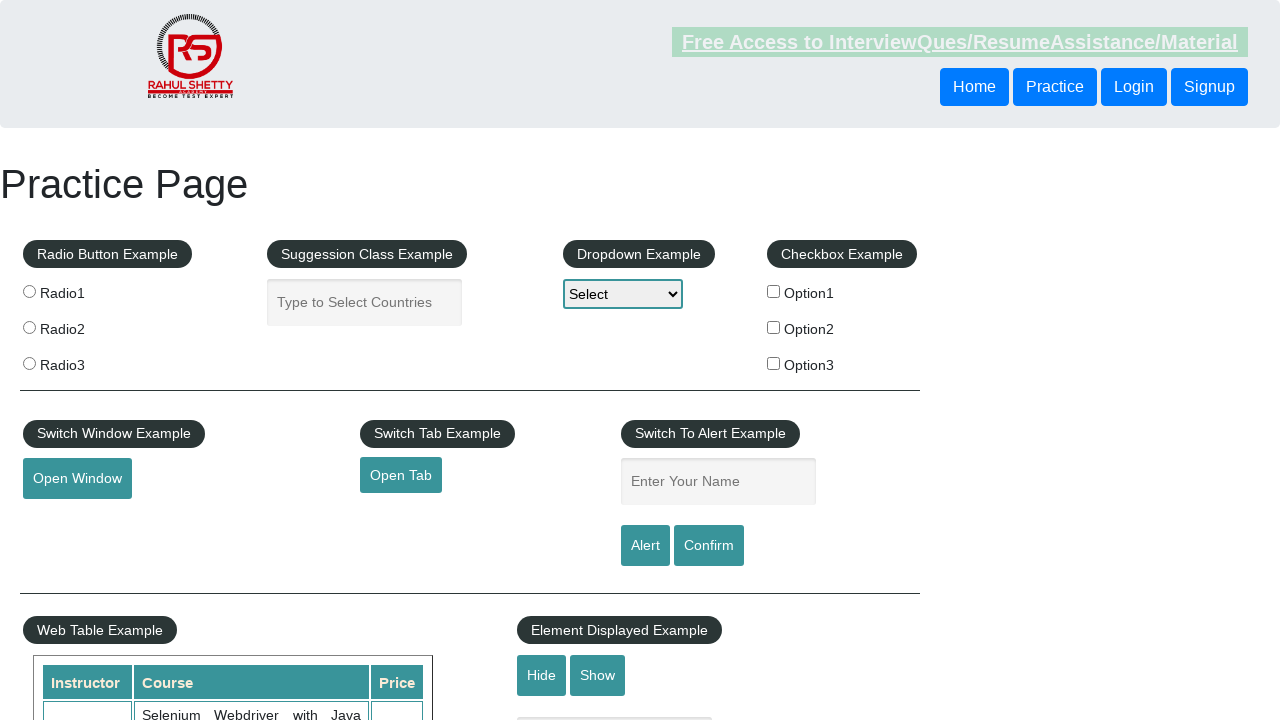

Clicked confirm button to trigger confirmation dialog at (709, 546) on #confirmbtn
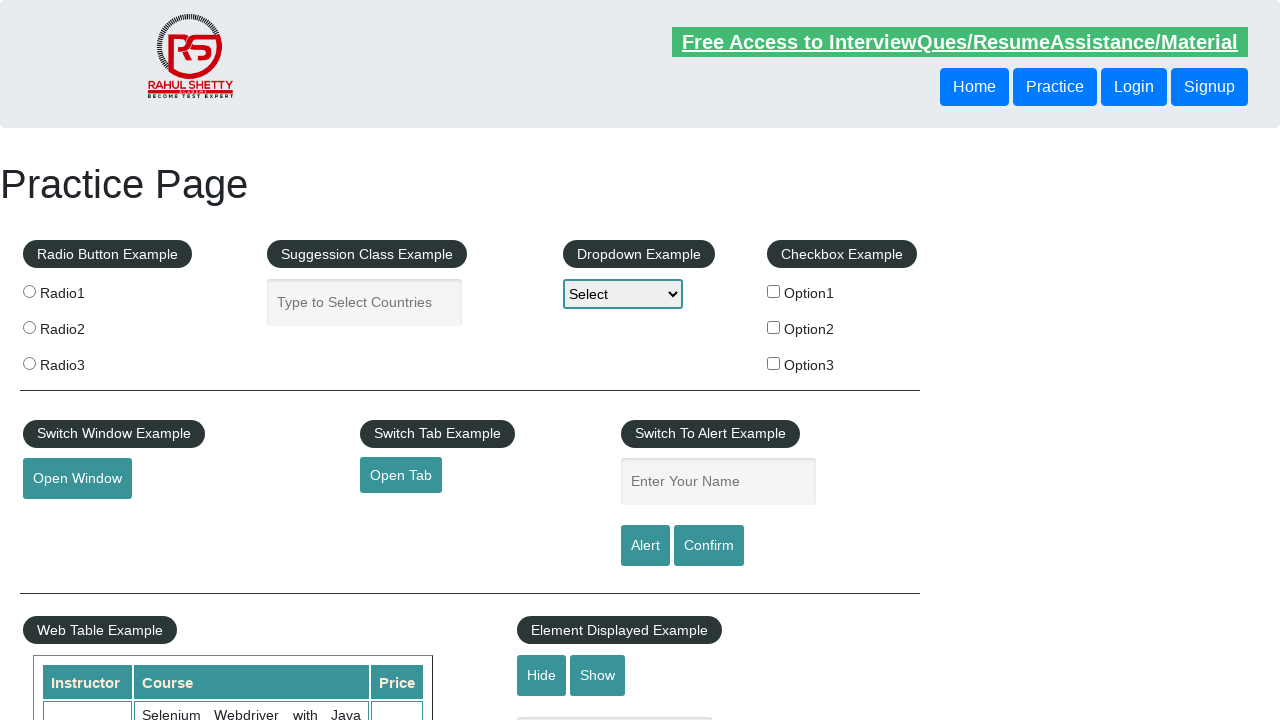

Confirm dialog handler registered to dismiss confirmations
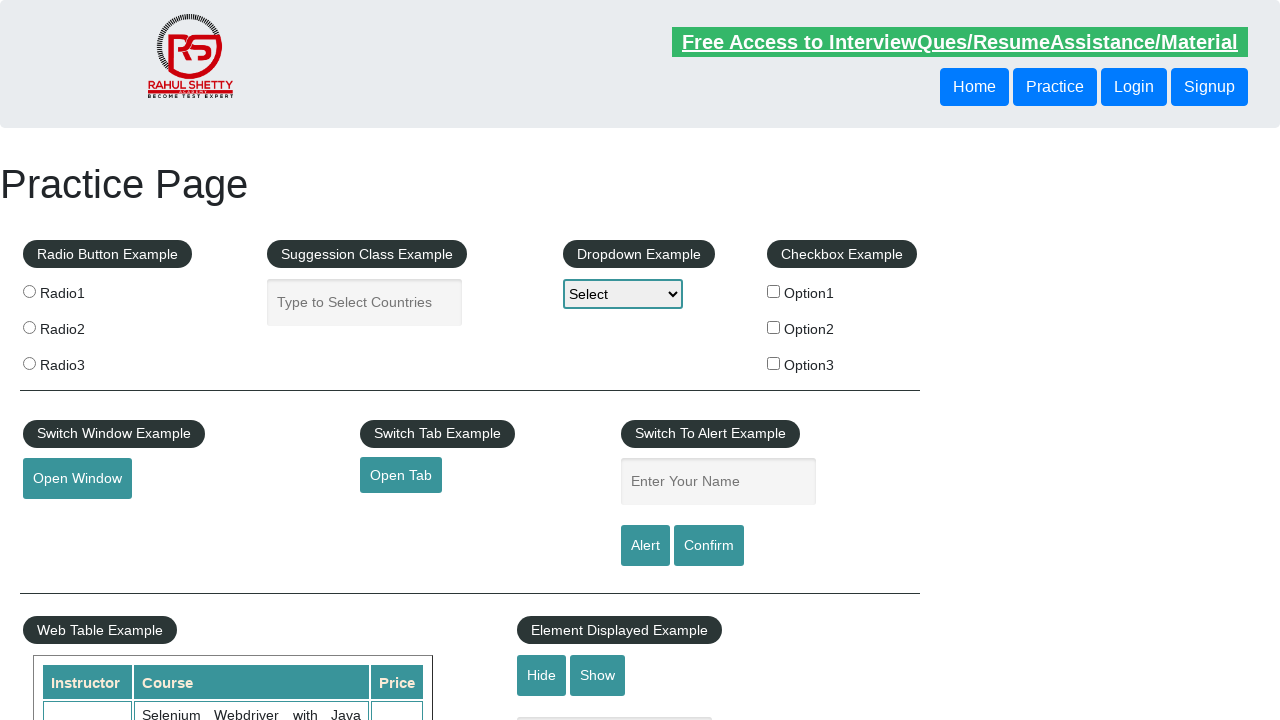

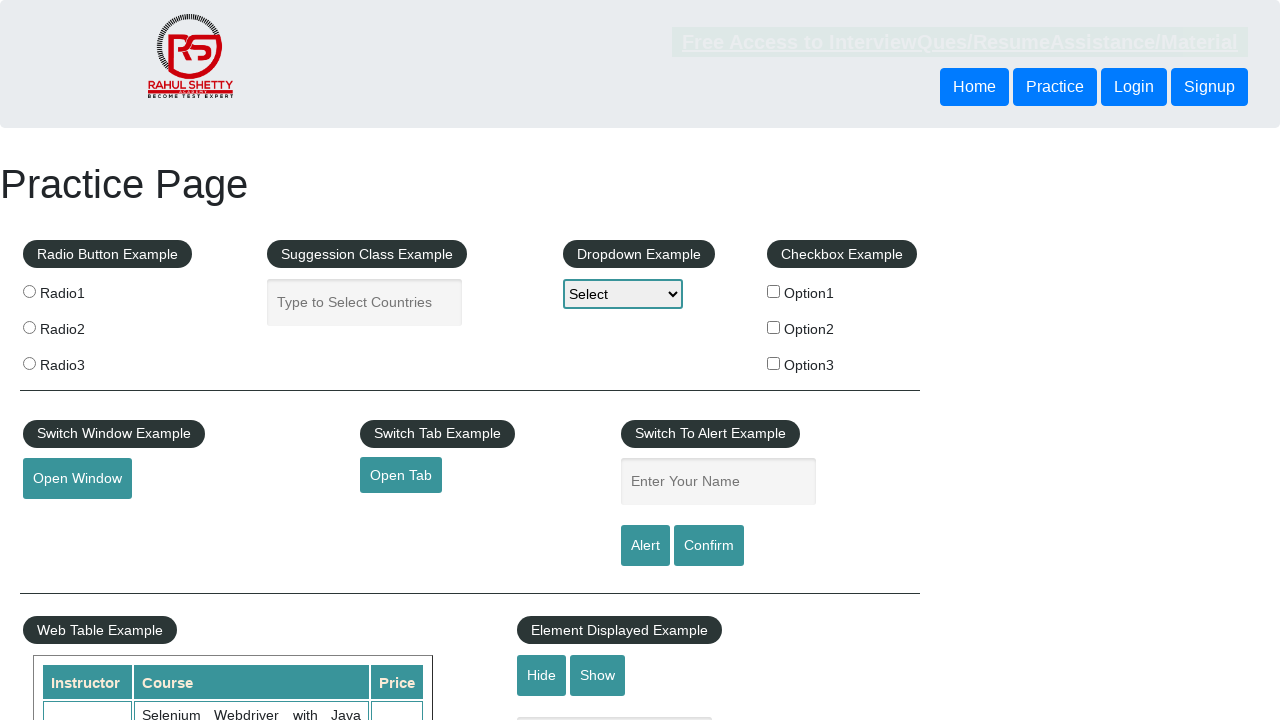